Clears the first input field in the calculator demo

Starting URL: http://juliemr.github.io/protractor-demo/

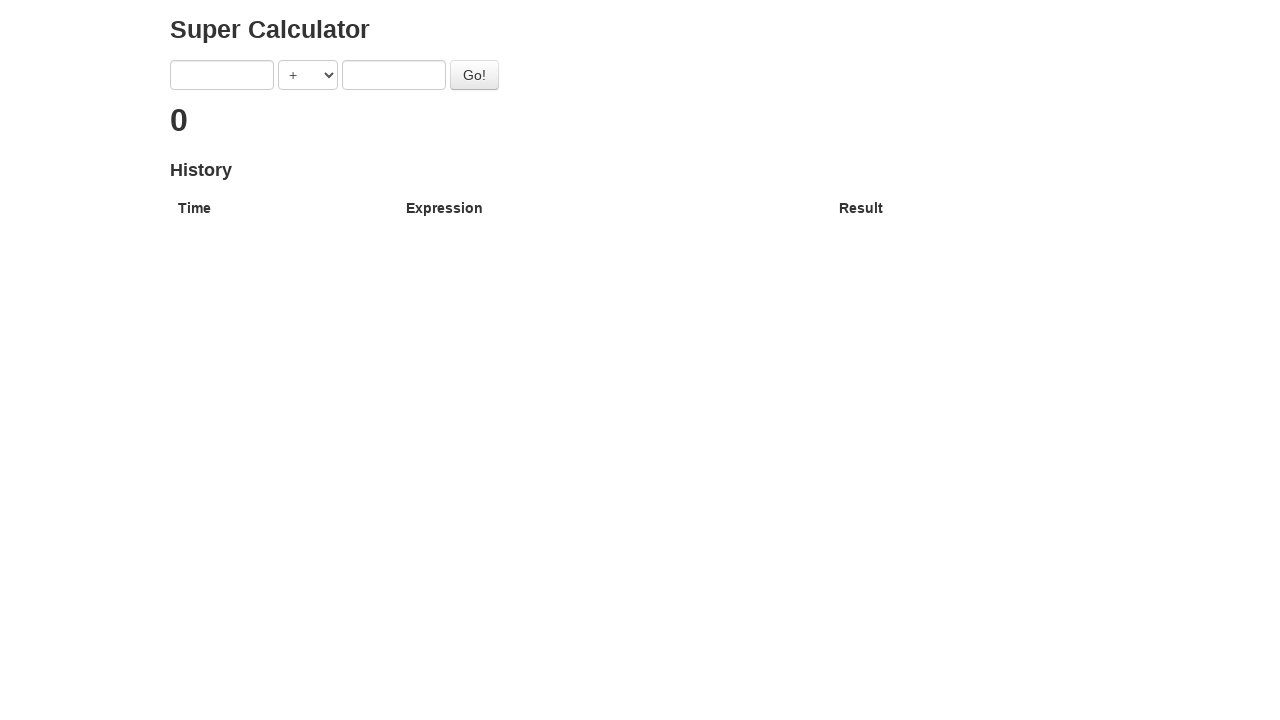

Navigated to calculator demo page
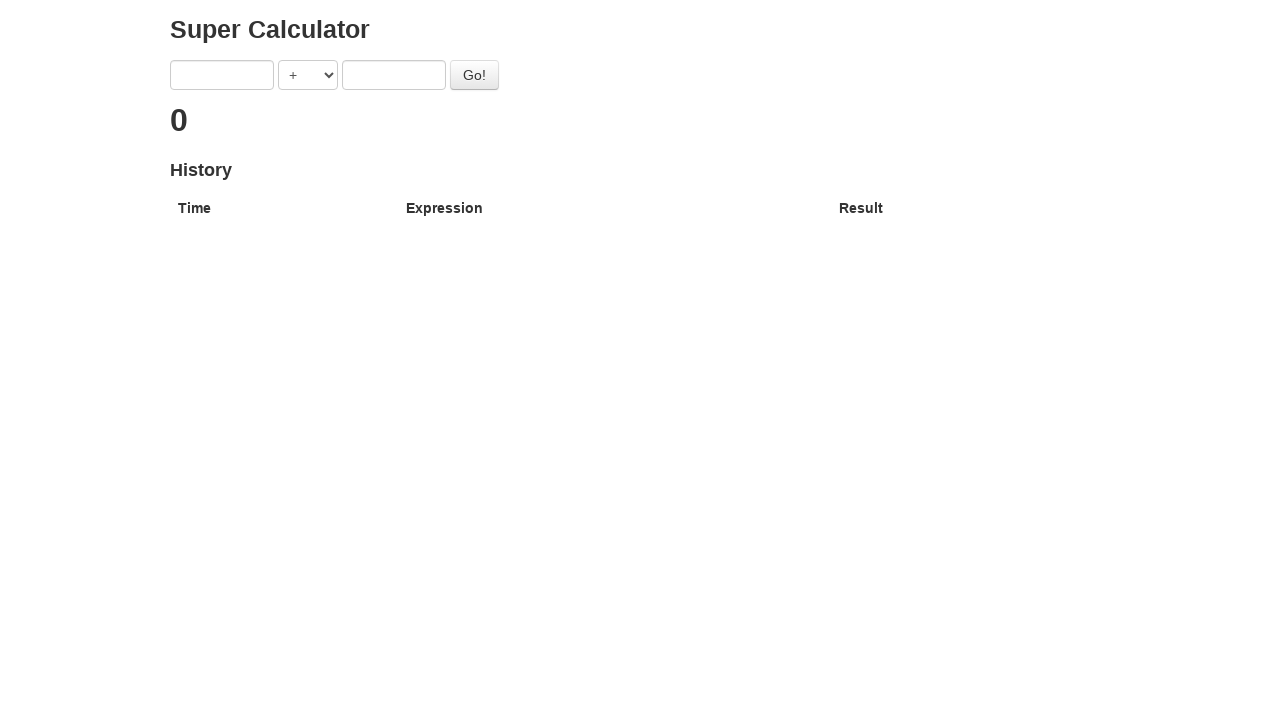

Filled first input field with value '42' on input[ng-model='first']
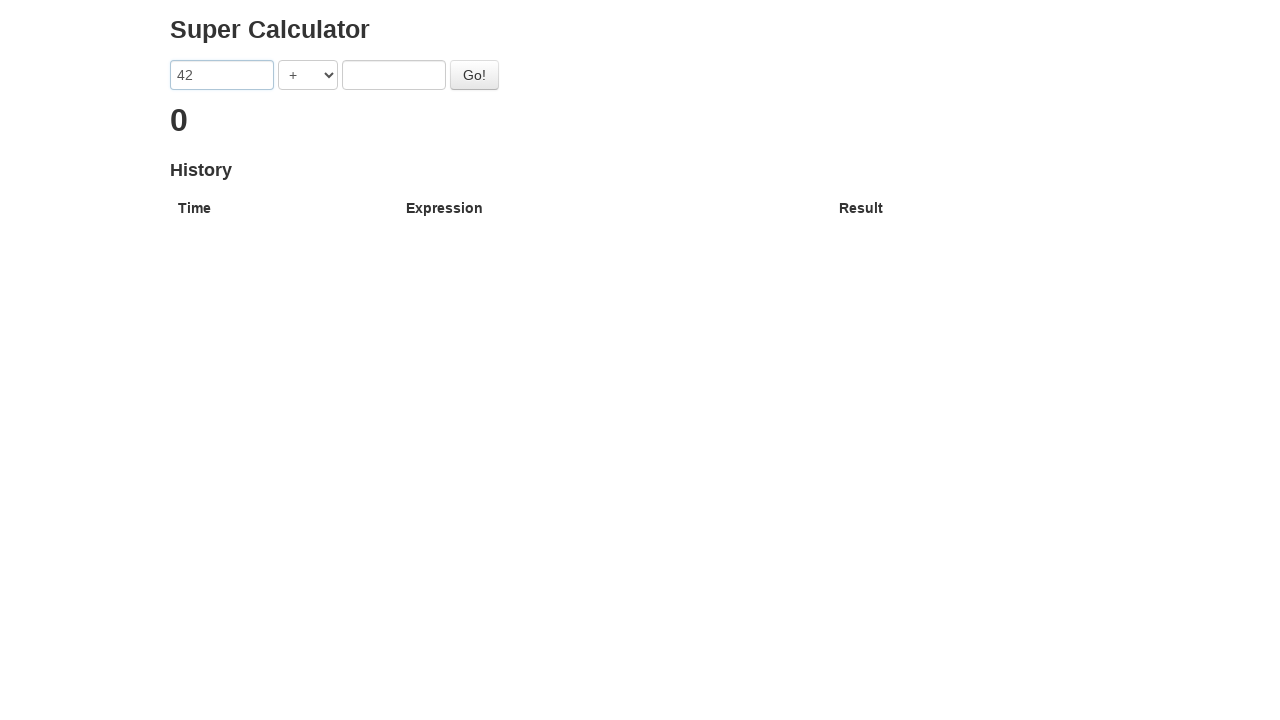

Cleared first input field by filling with empty string on input[ng-model='first']
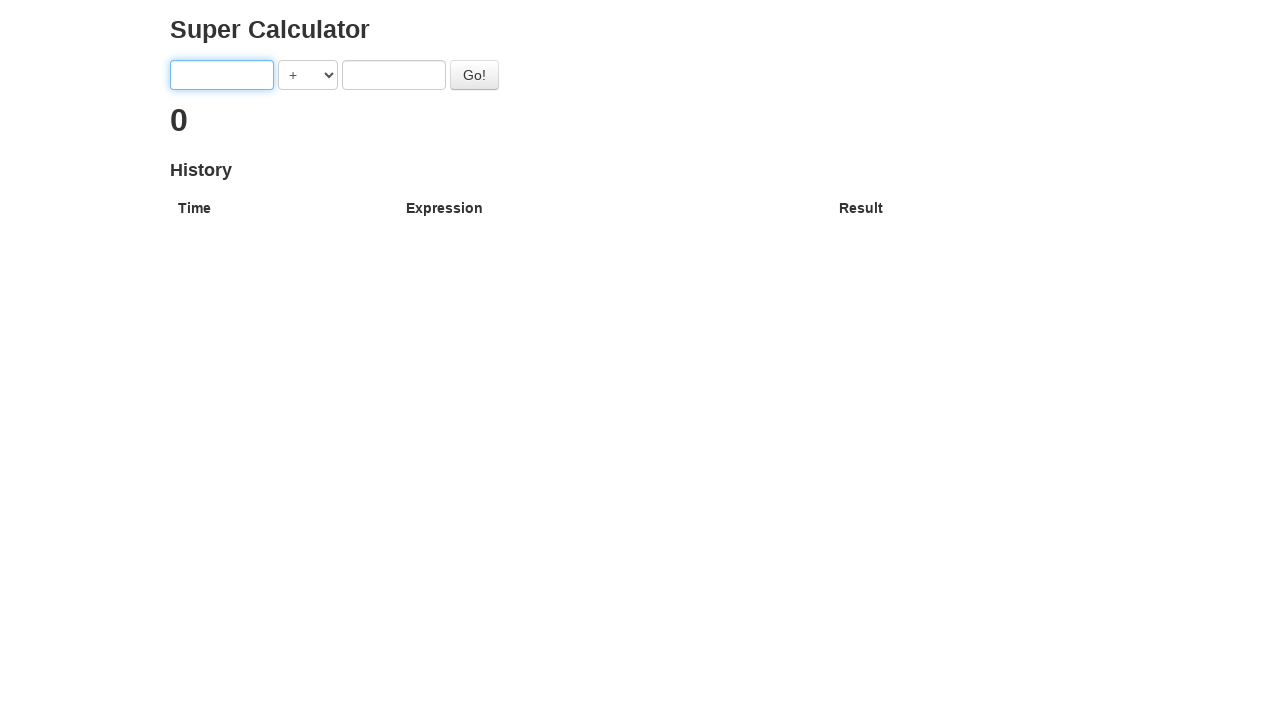

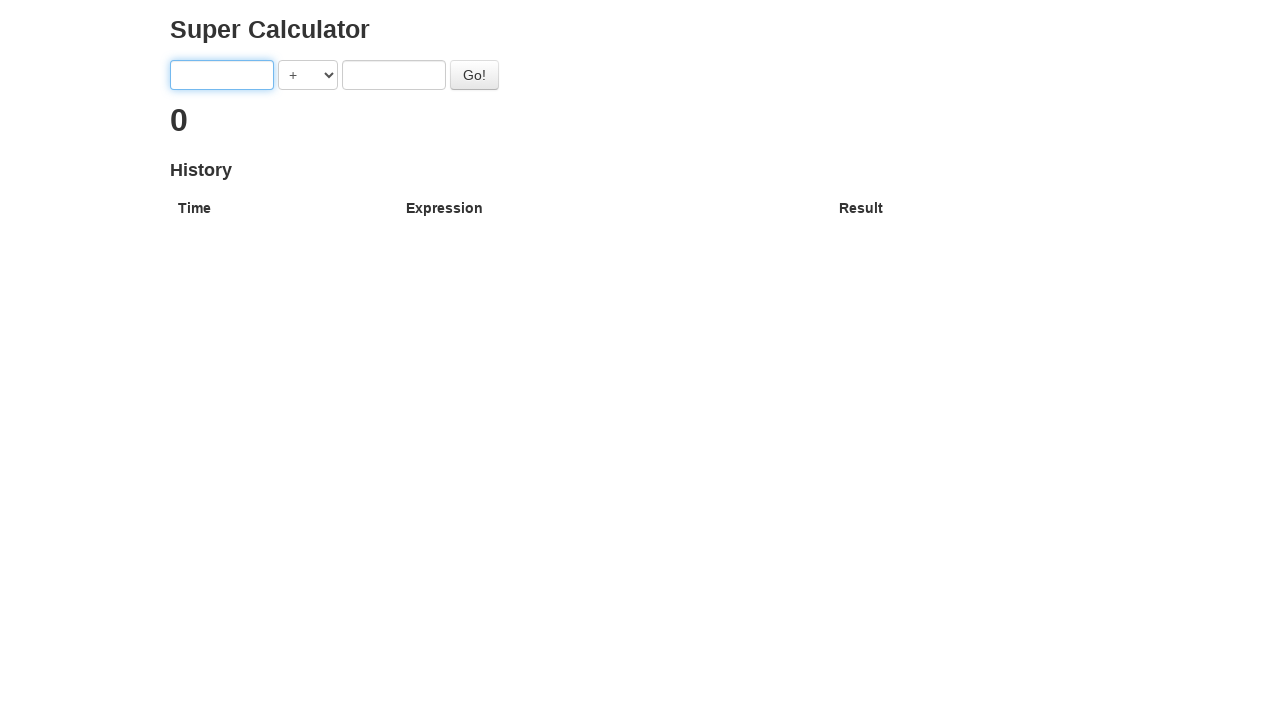